Tests that todos are stored in localStorage with the correct keys (title and completed).

Starting URL: https://todomvc.com/examples/typescript-angular/#/

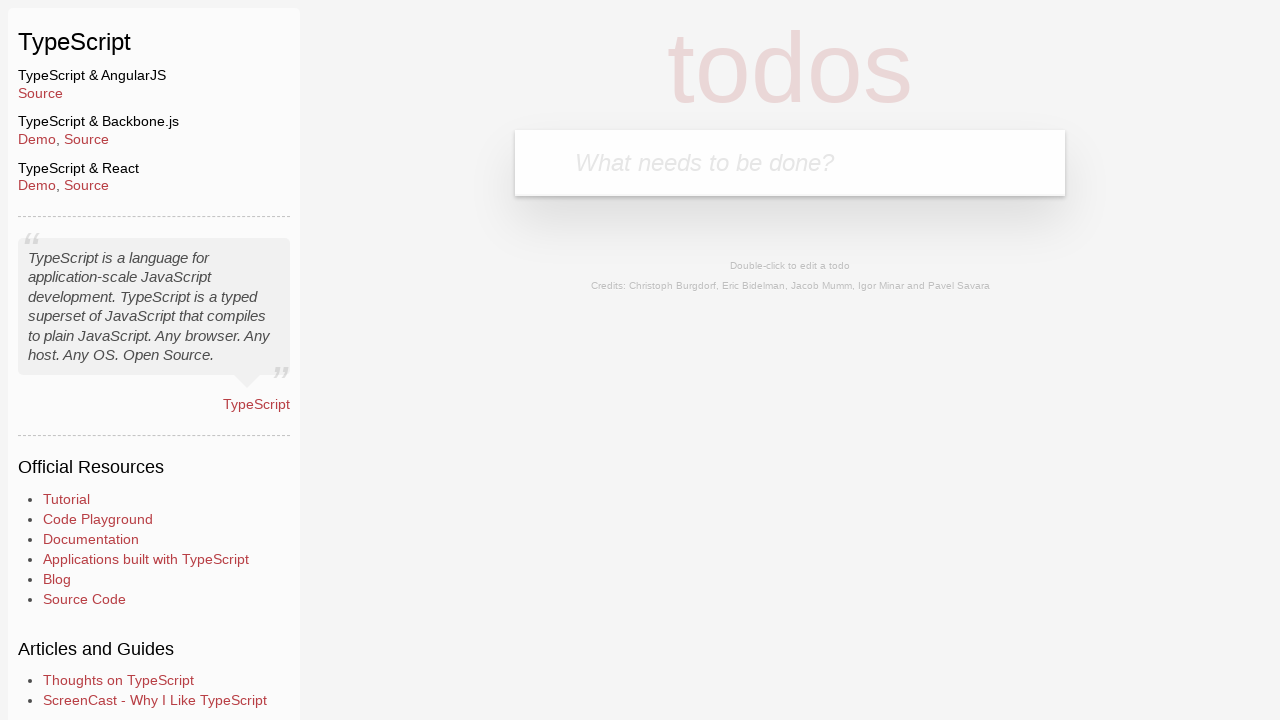

Filled new todo input with 'Lorem' on input.new-todo
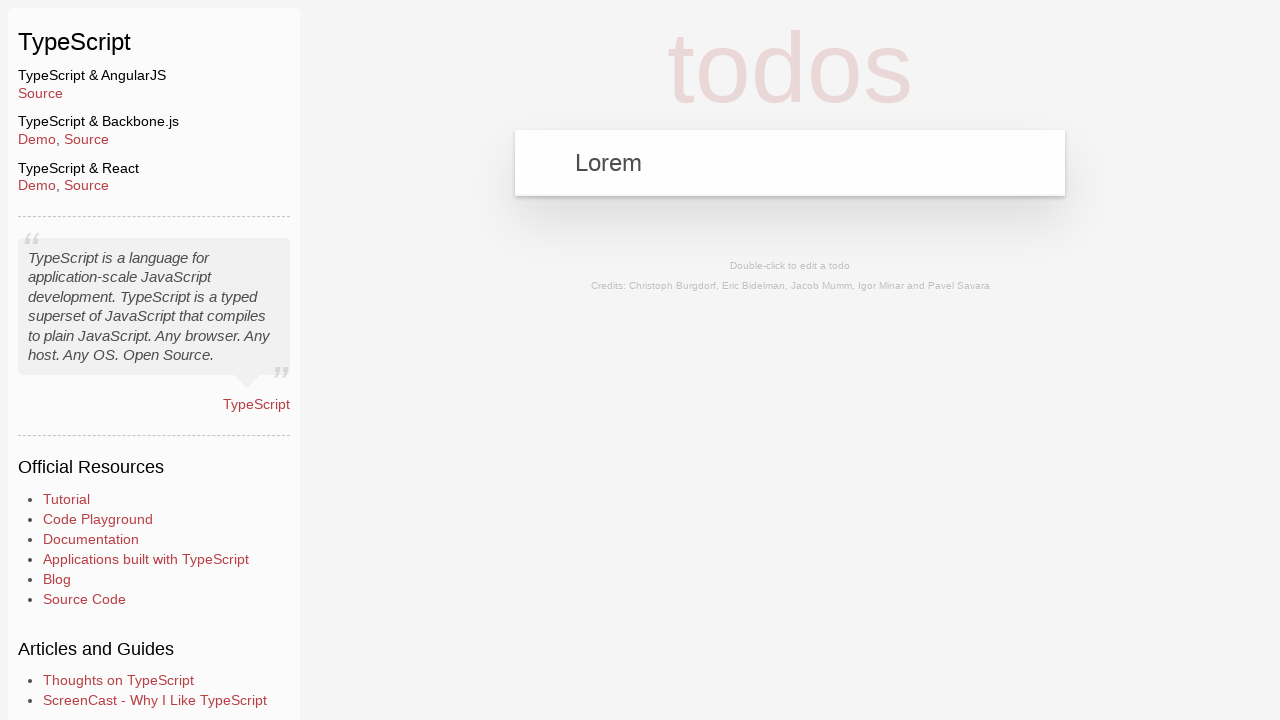

Pressed Enter to submit new todo on input.new-todo
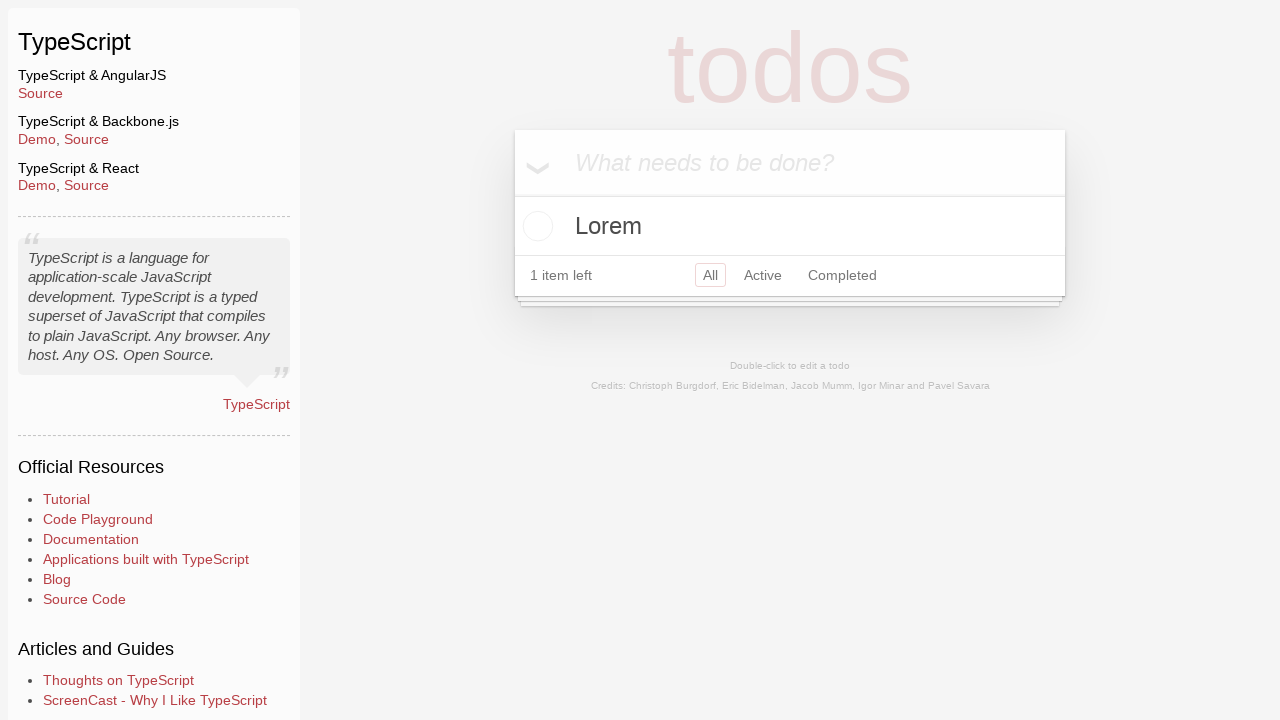

Waited for todo item to appear in the list
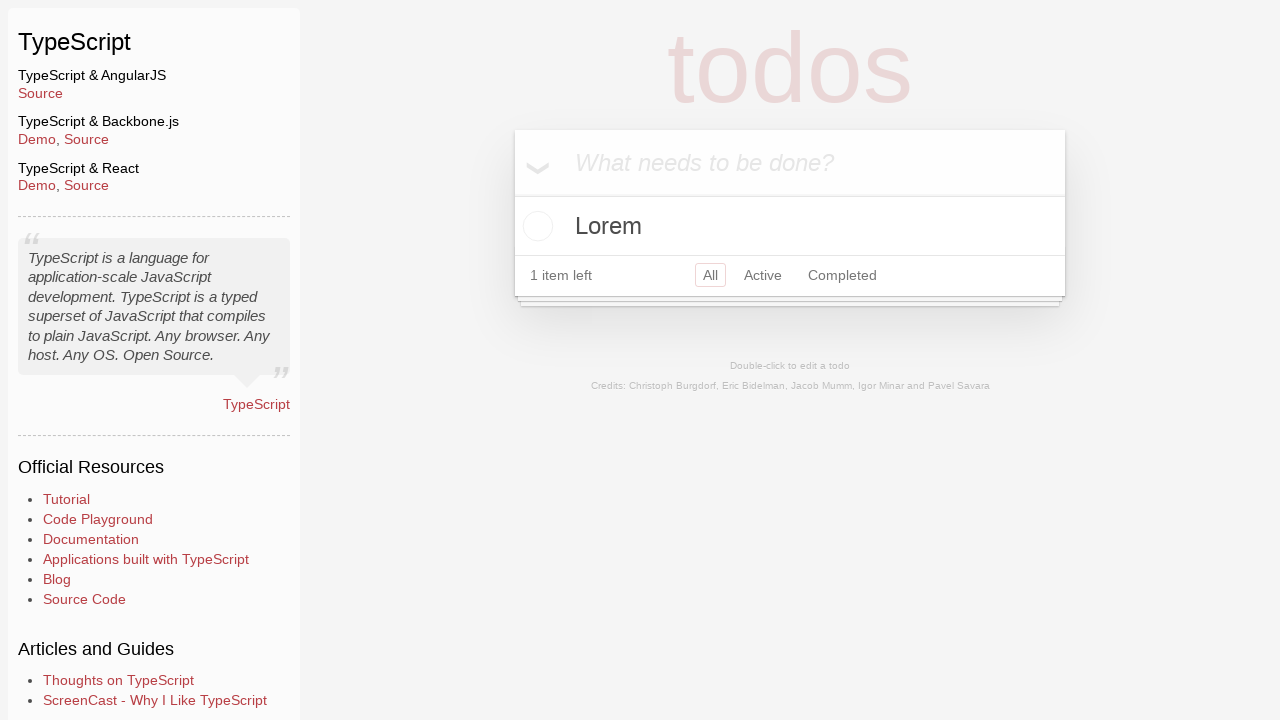

Retrieved todos from localStorage
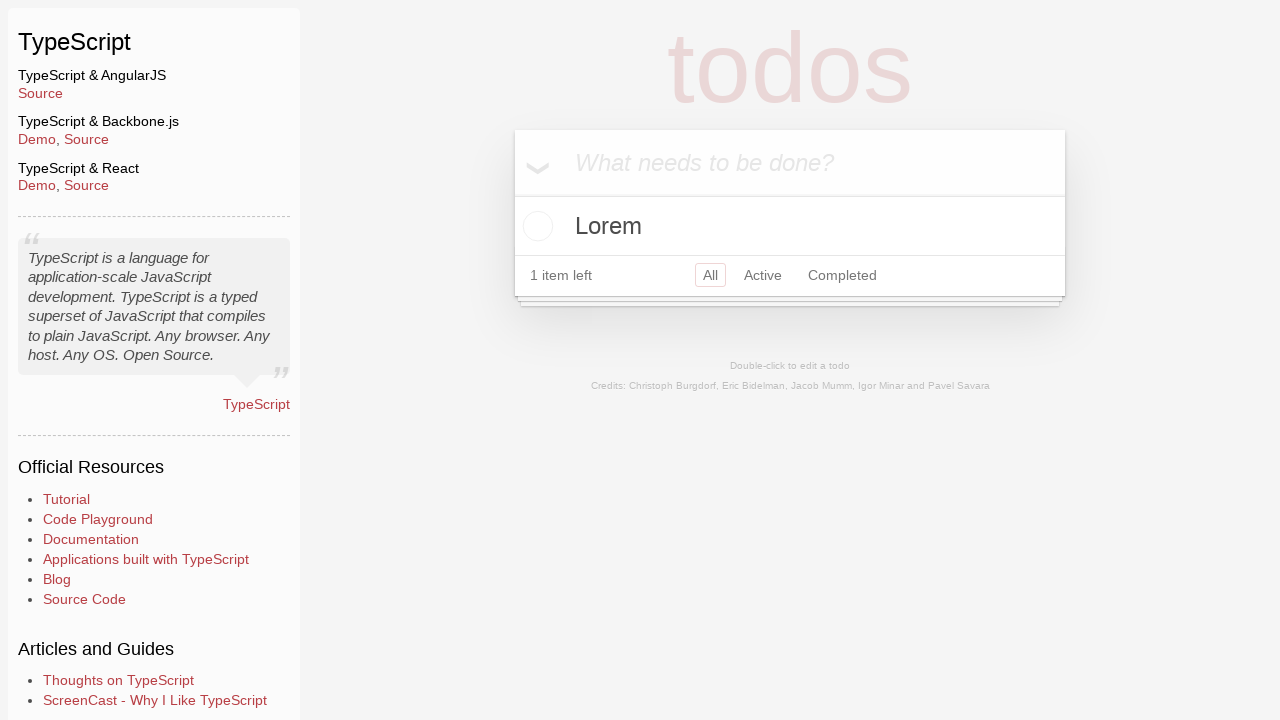

Parsed todos JSON from localStorage
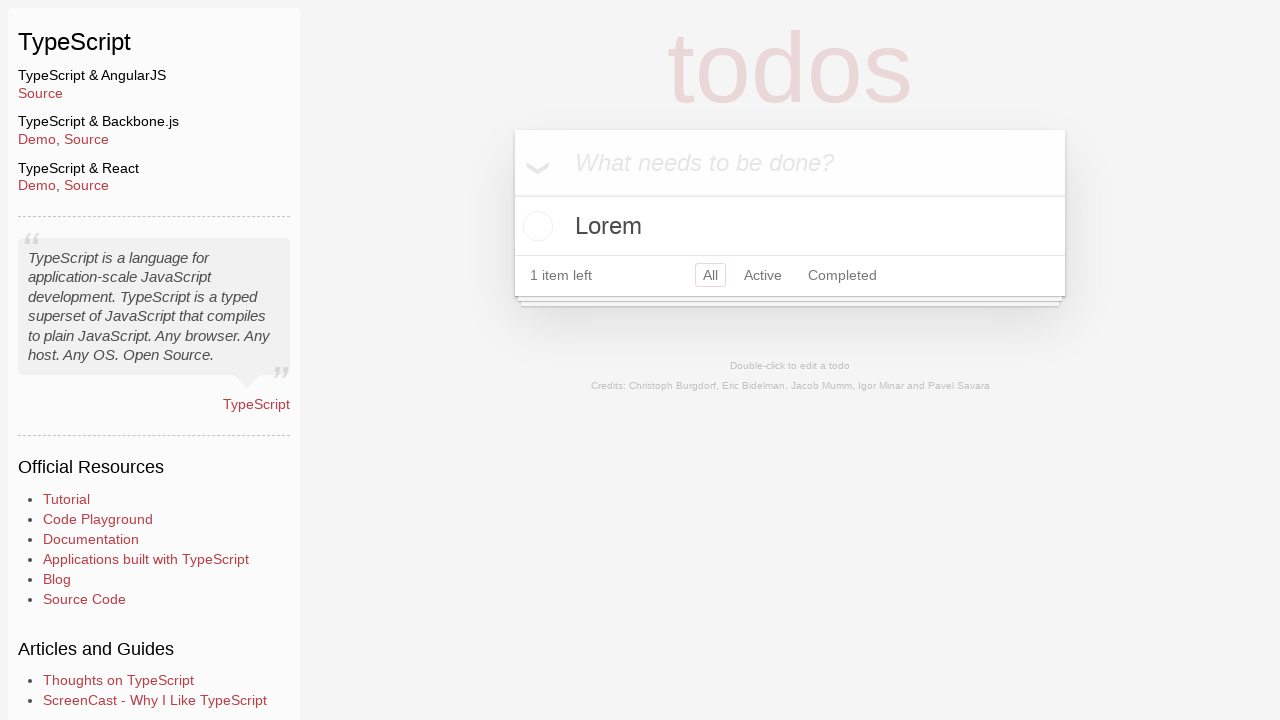

Extracted keys from first todo item
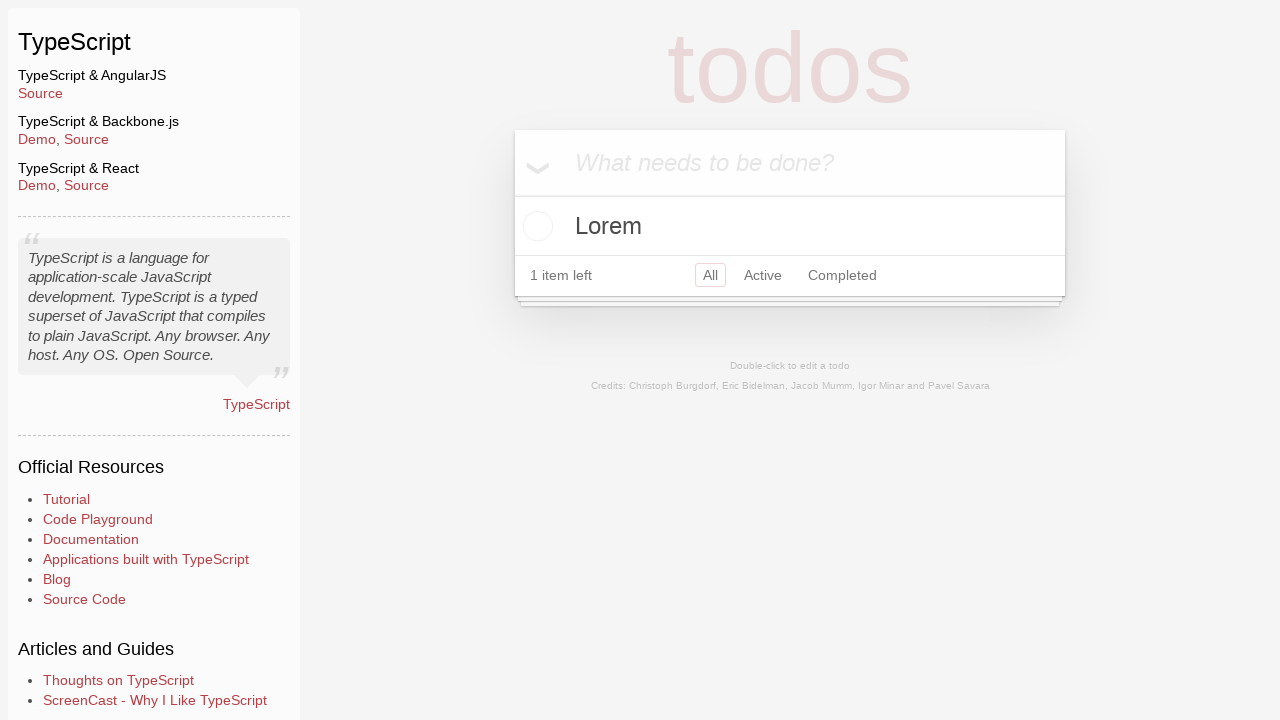

Verified todo has exactly 2 keys
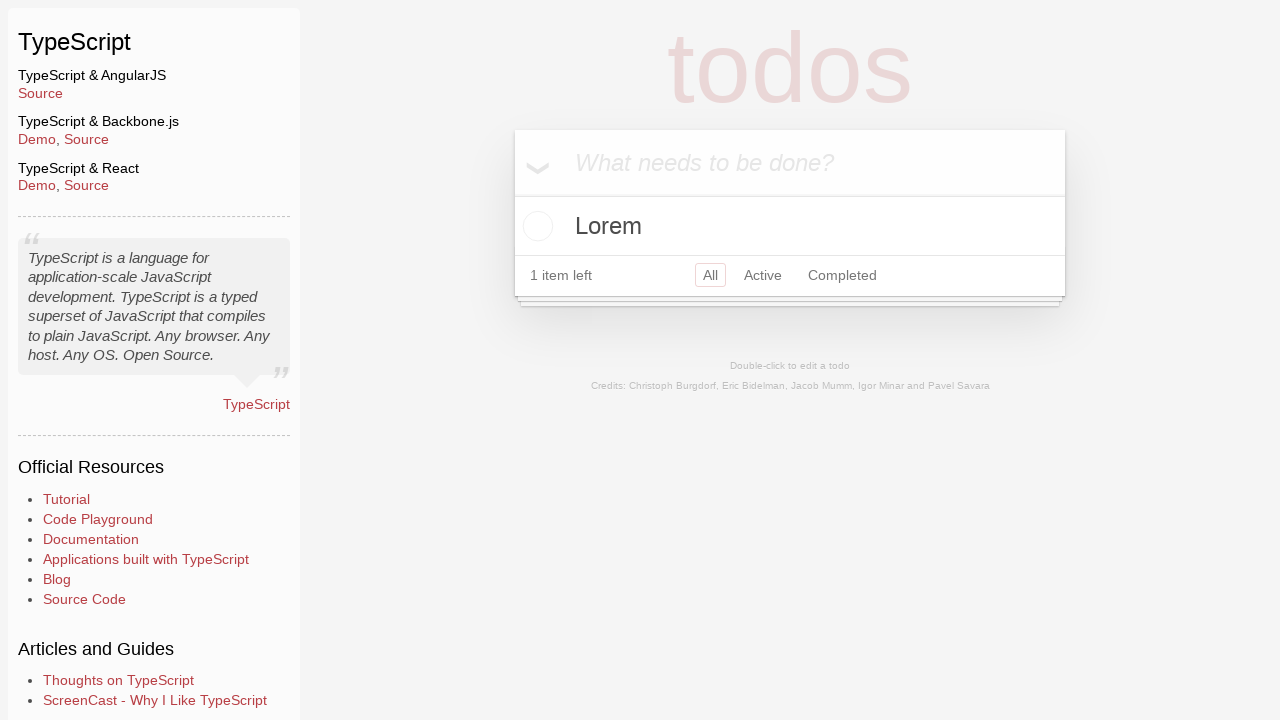

Verified todo contains 'title' key
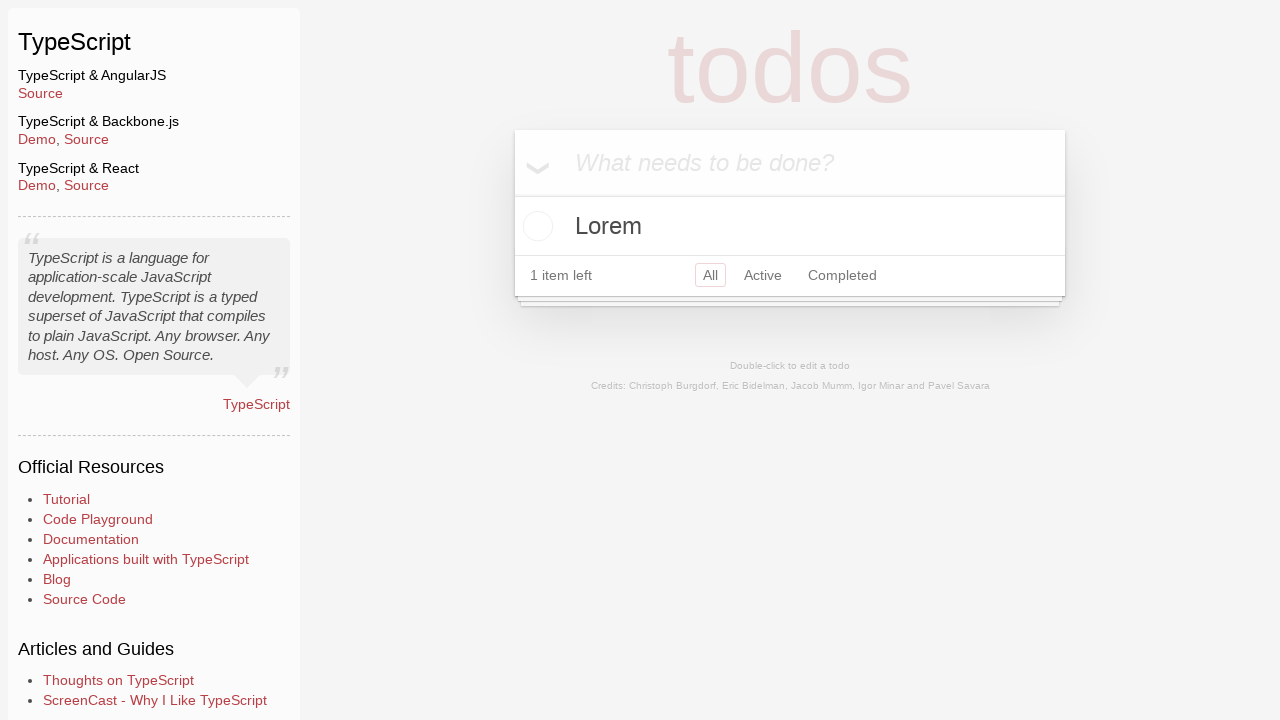

Verified todo contains 'completed' key
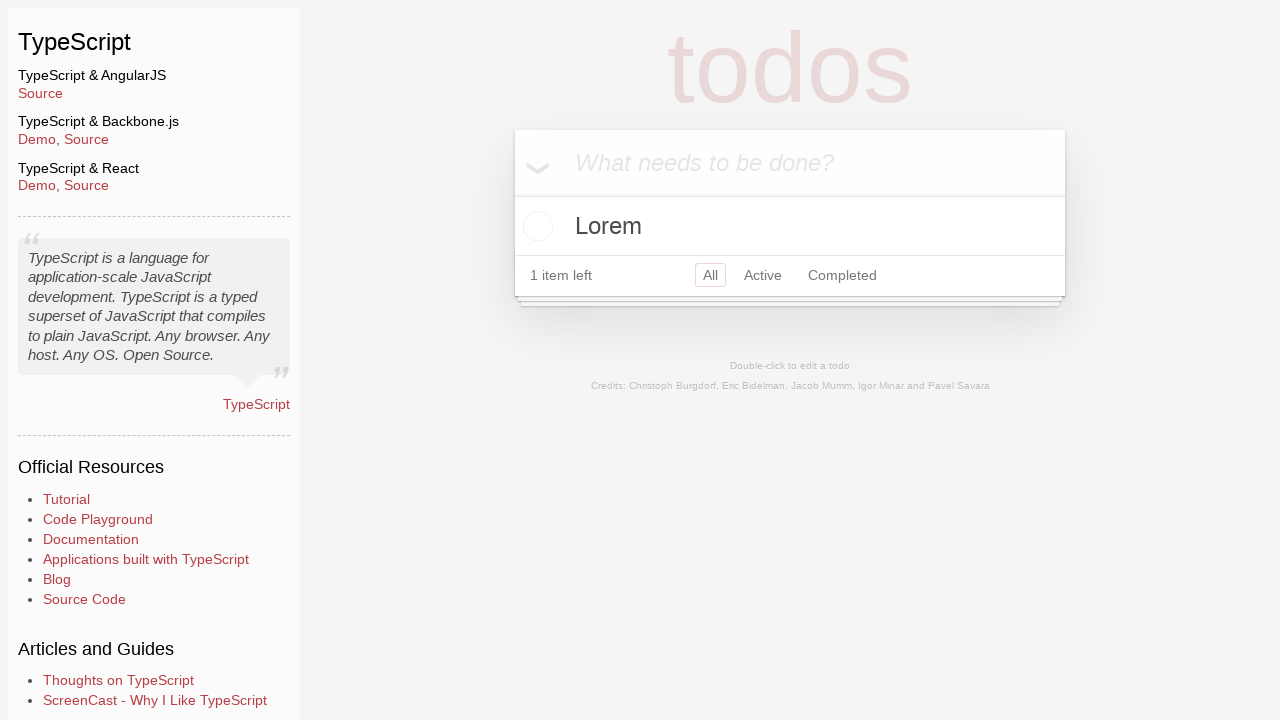

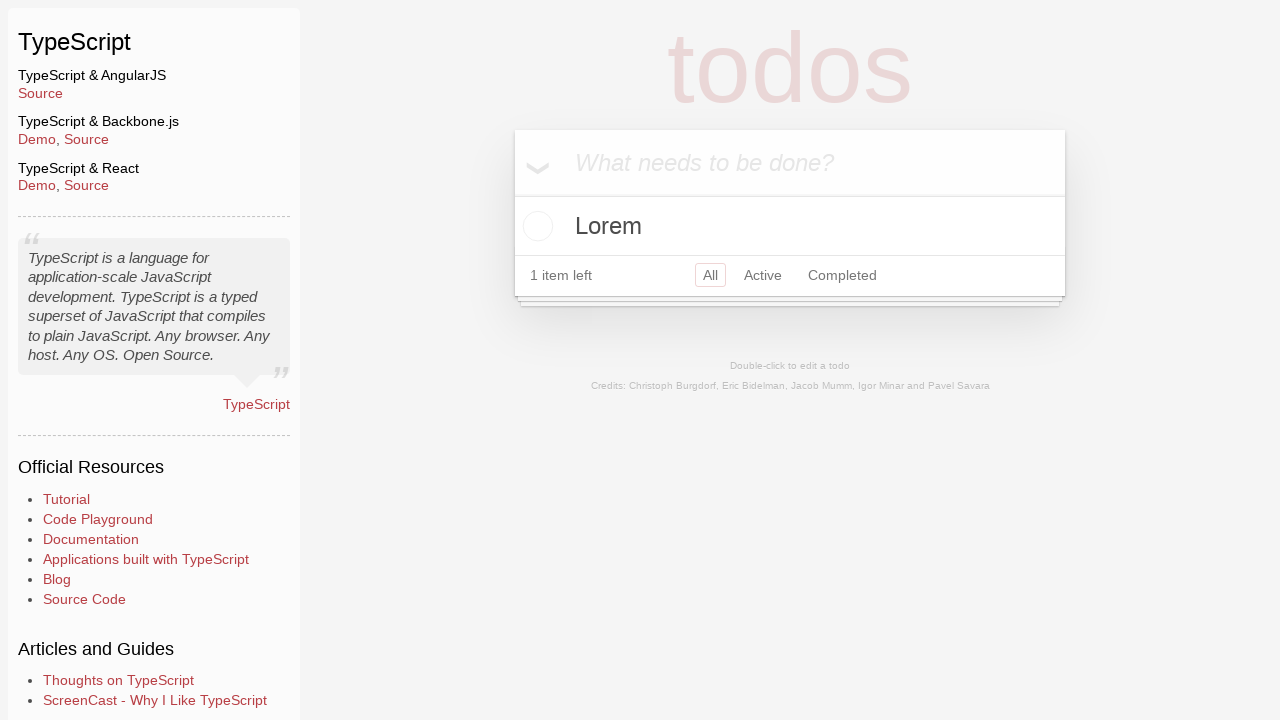